Tests different button click interactions on DemoQA including double-click, right-click, and dynamic click, verifying the appropriate messages appear after each action.

Starting URL: https://demoqa.com/buttons

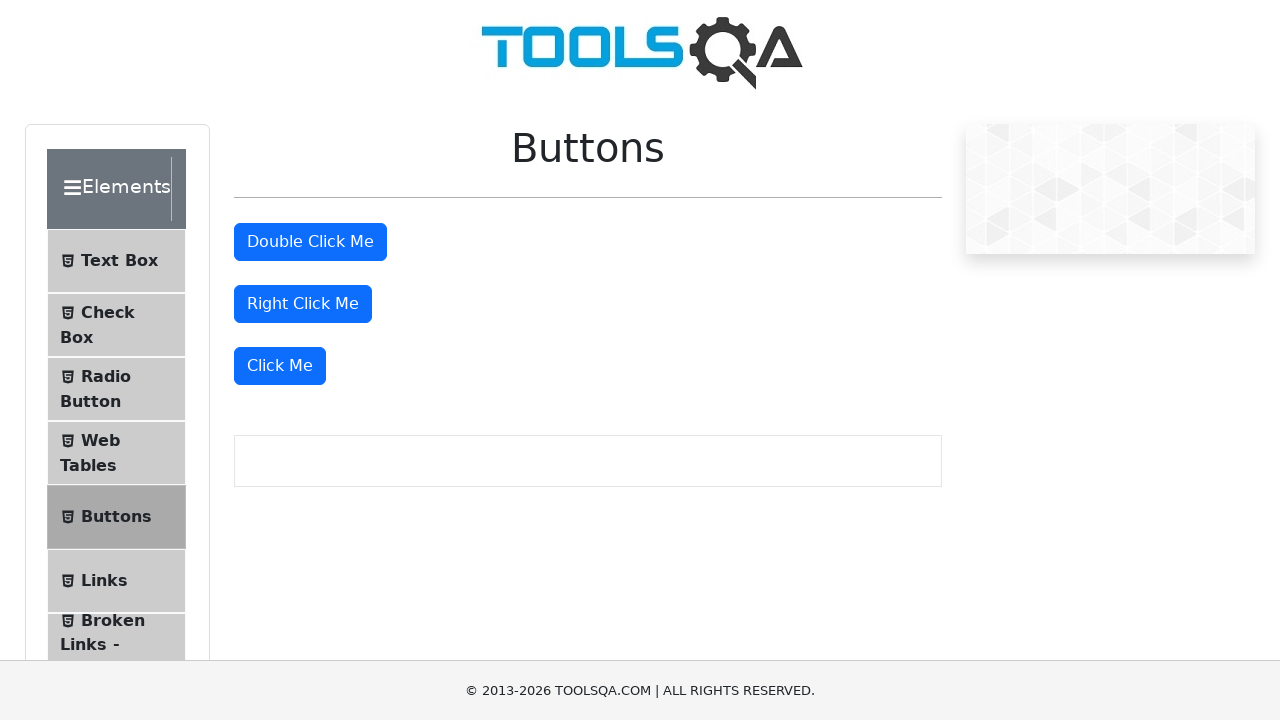

Double-clicked the double-click button at (310, 242) on #doubleClickBtn
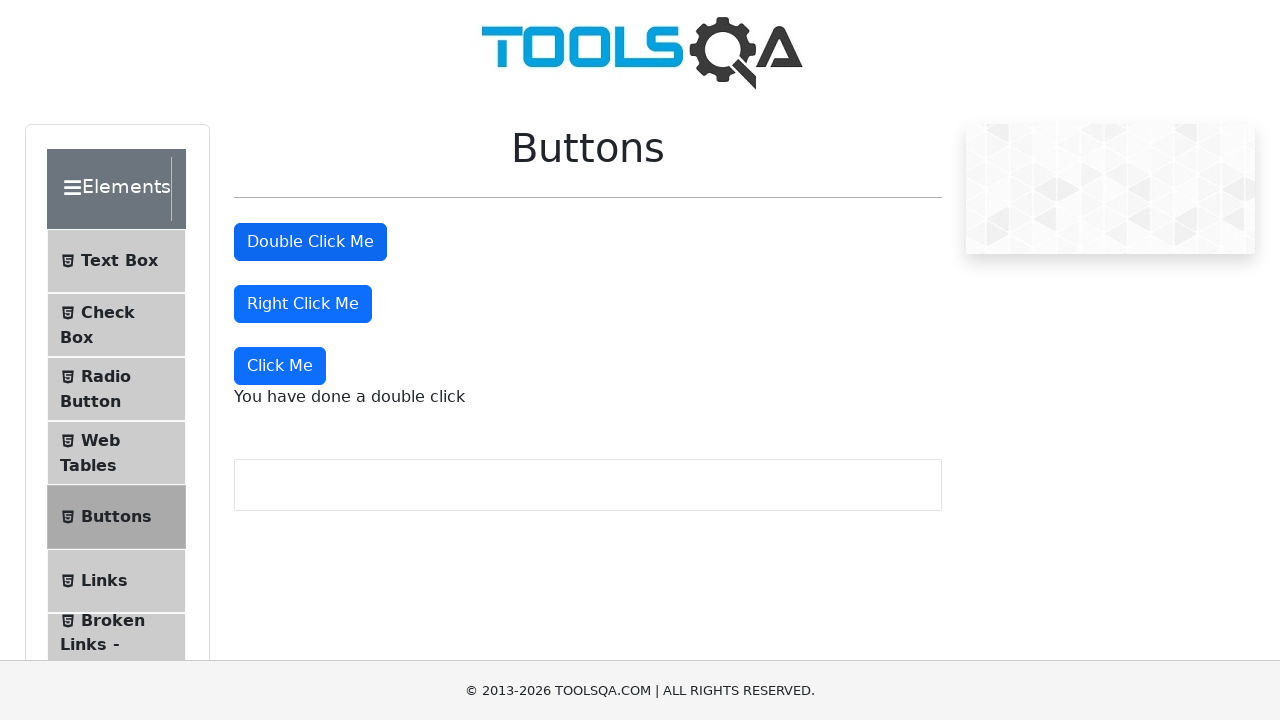

Double-click message appeared
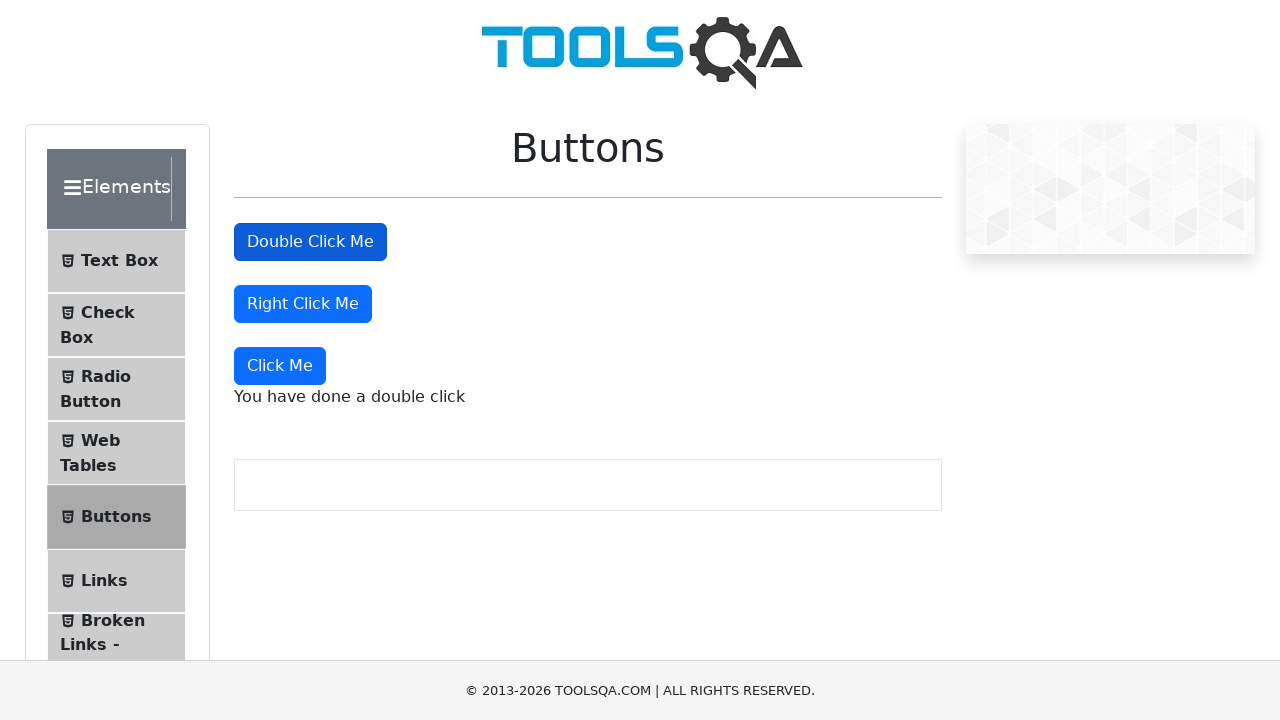

Verified double-click message text is correct
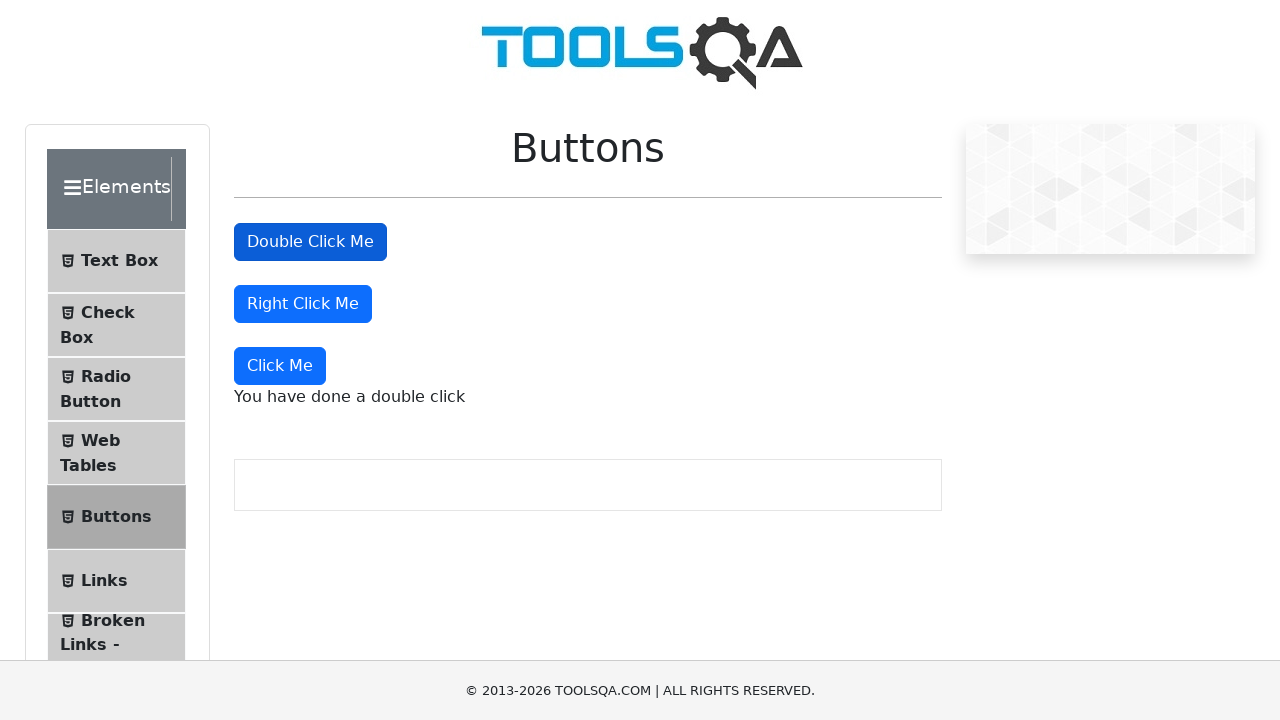

Right-clicked the right-click button at (303, 304) on #rightClickBtn
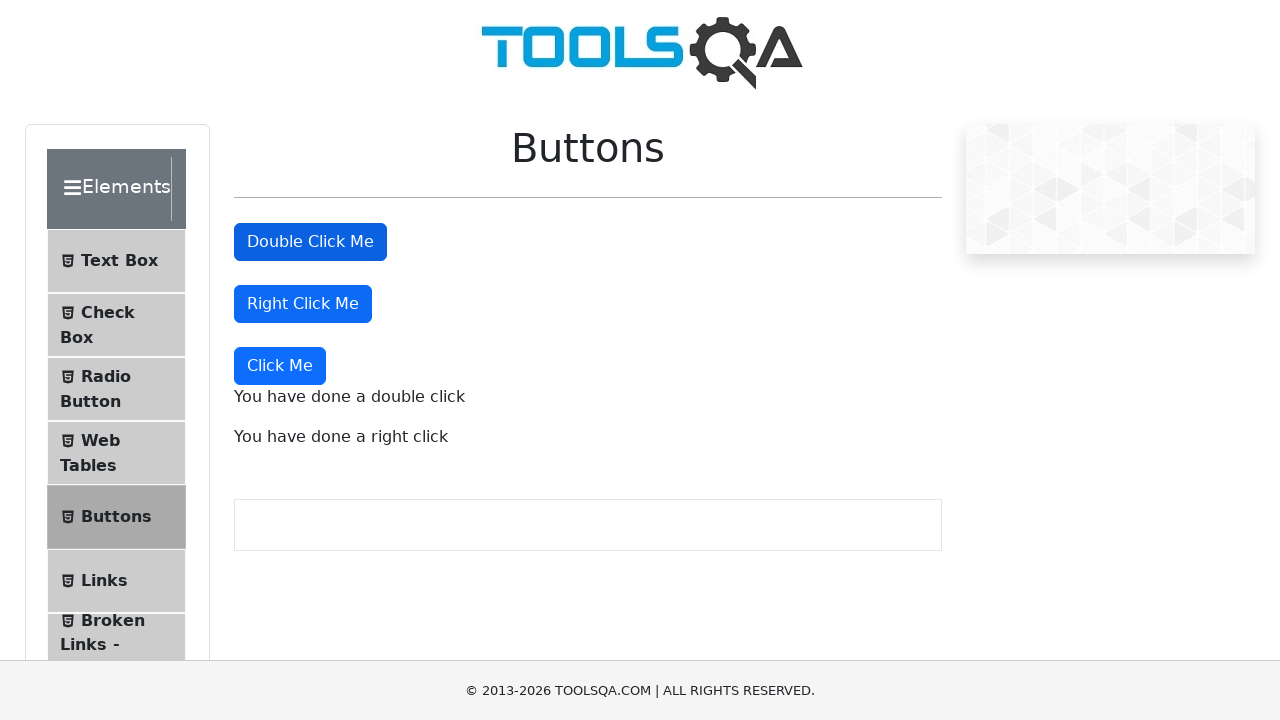

Right-click message appeared
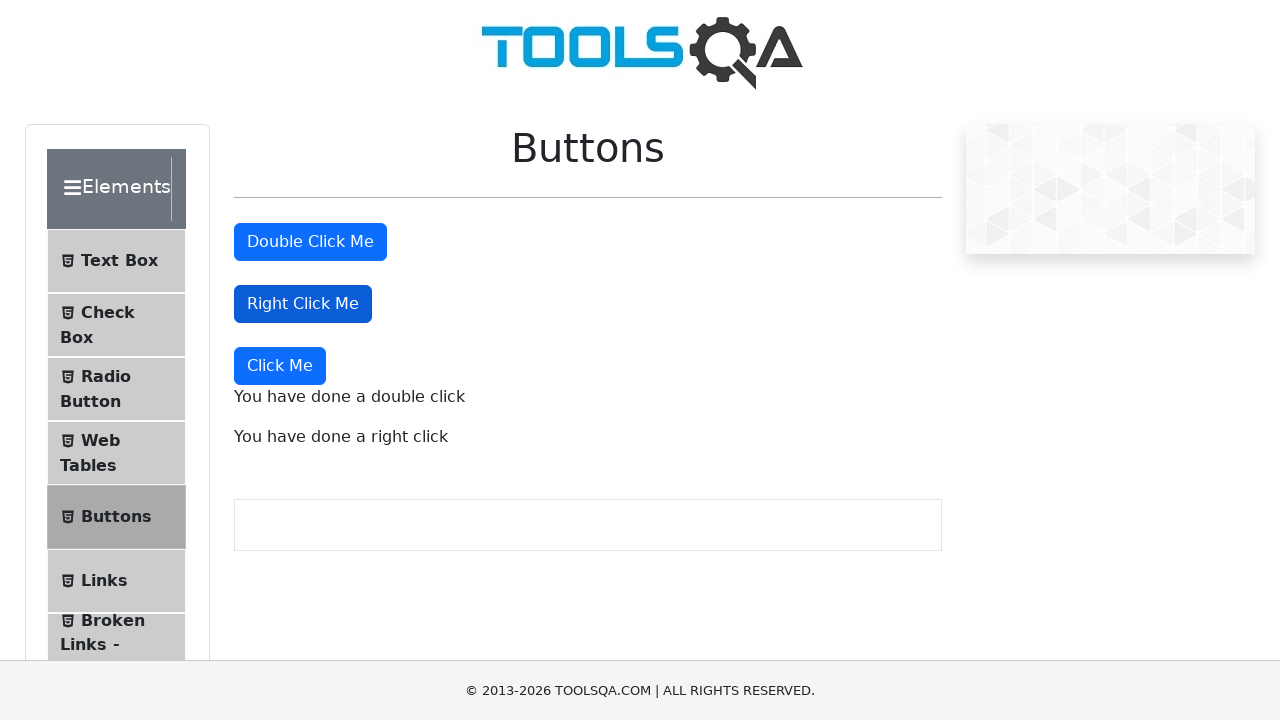

Verified right-click message text is correct
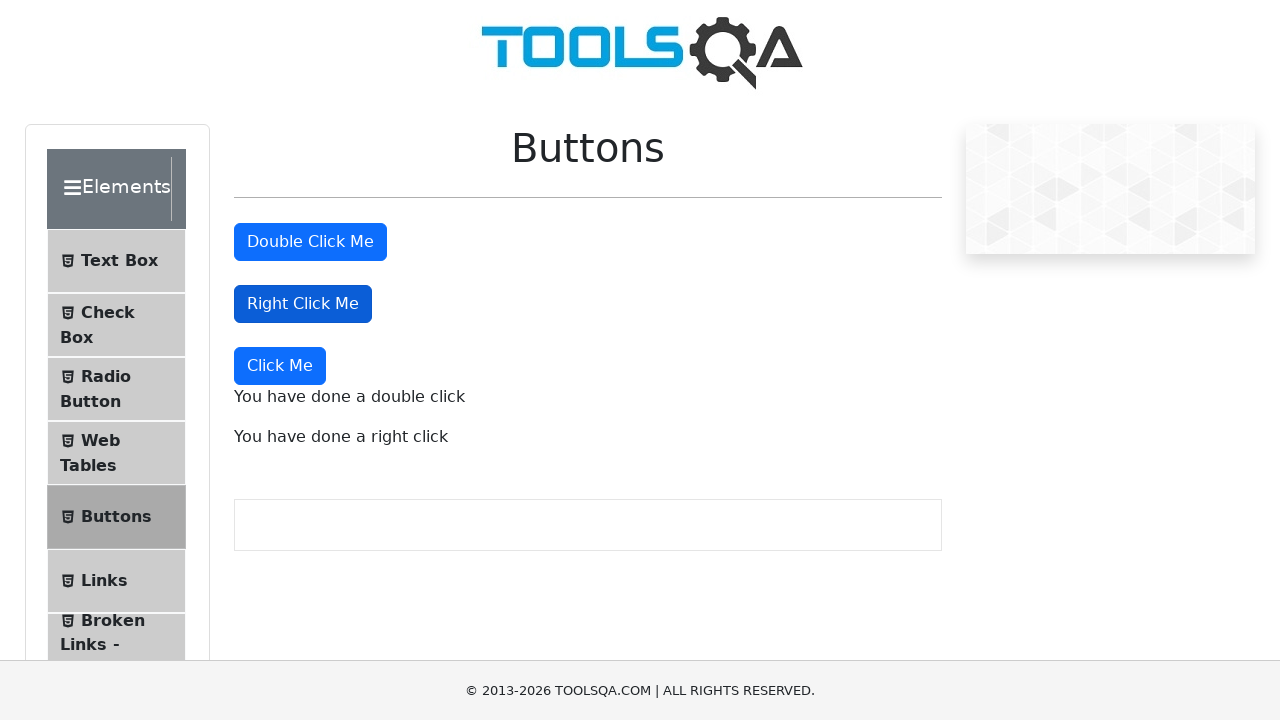

Clicked the dynamic 'Click Me' button at (280, 366) on button >> internal:has-text="Click Me"i >> nth=-1
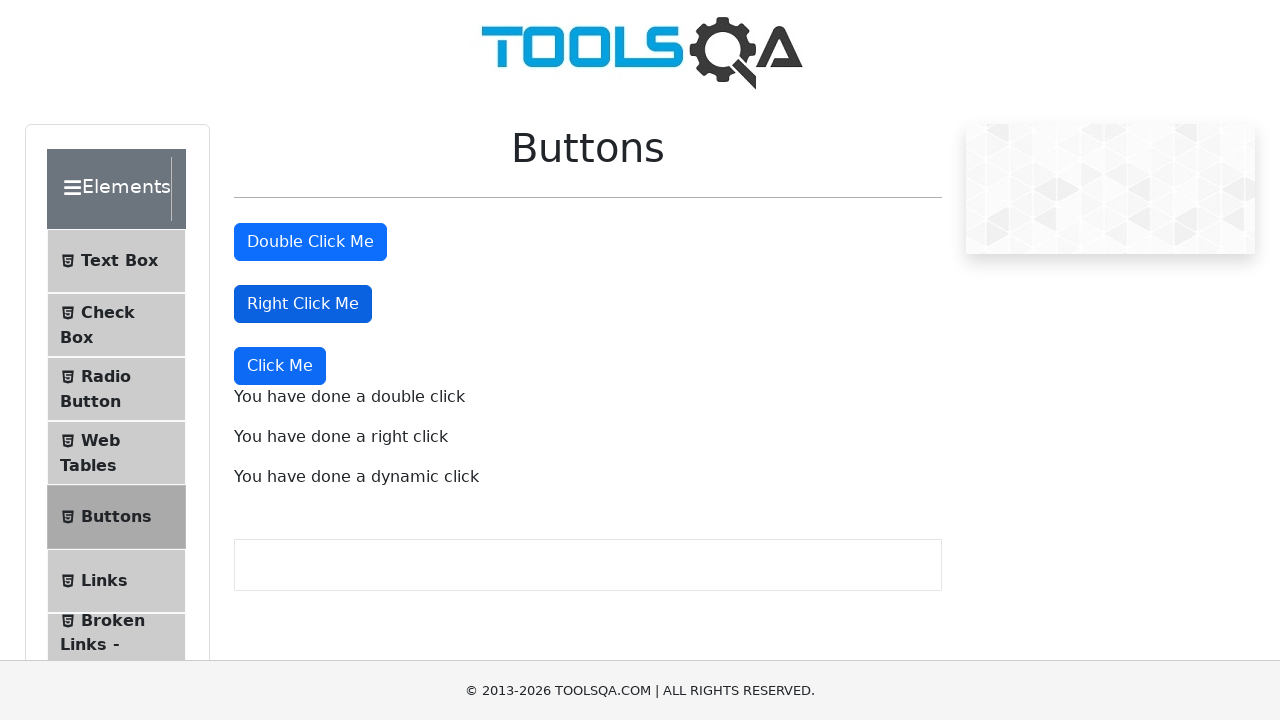

Dynamic click message appeared
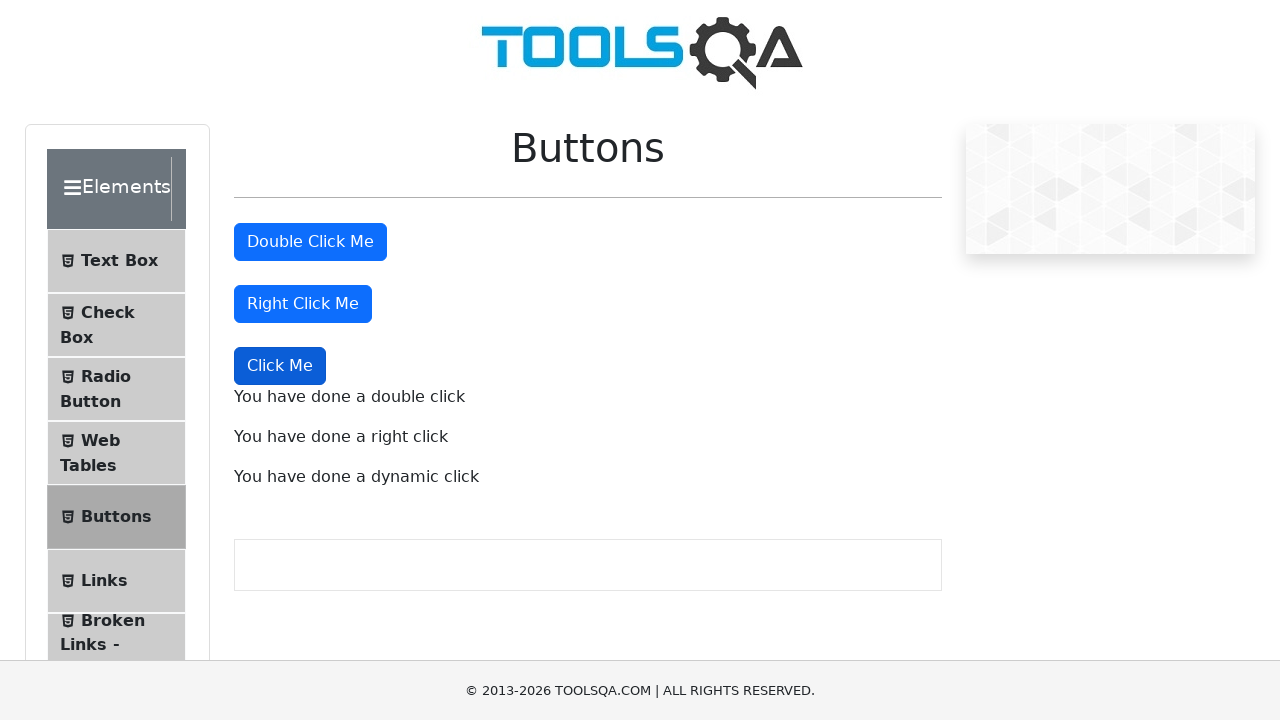

Verified dynamic click message text is correct
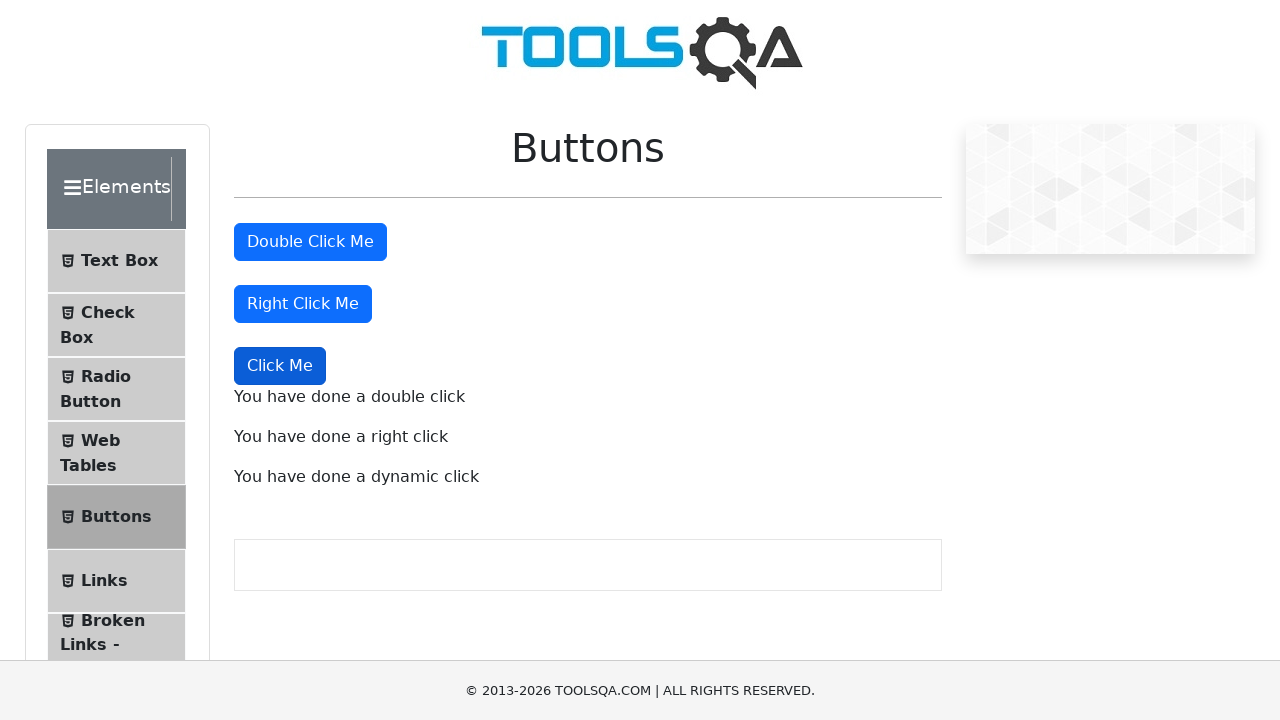

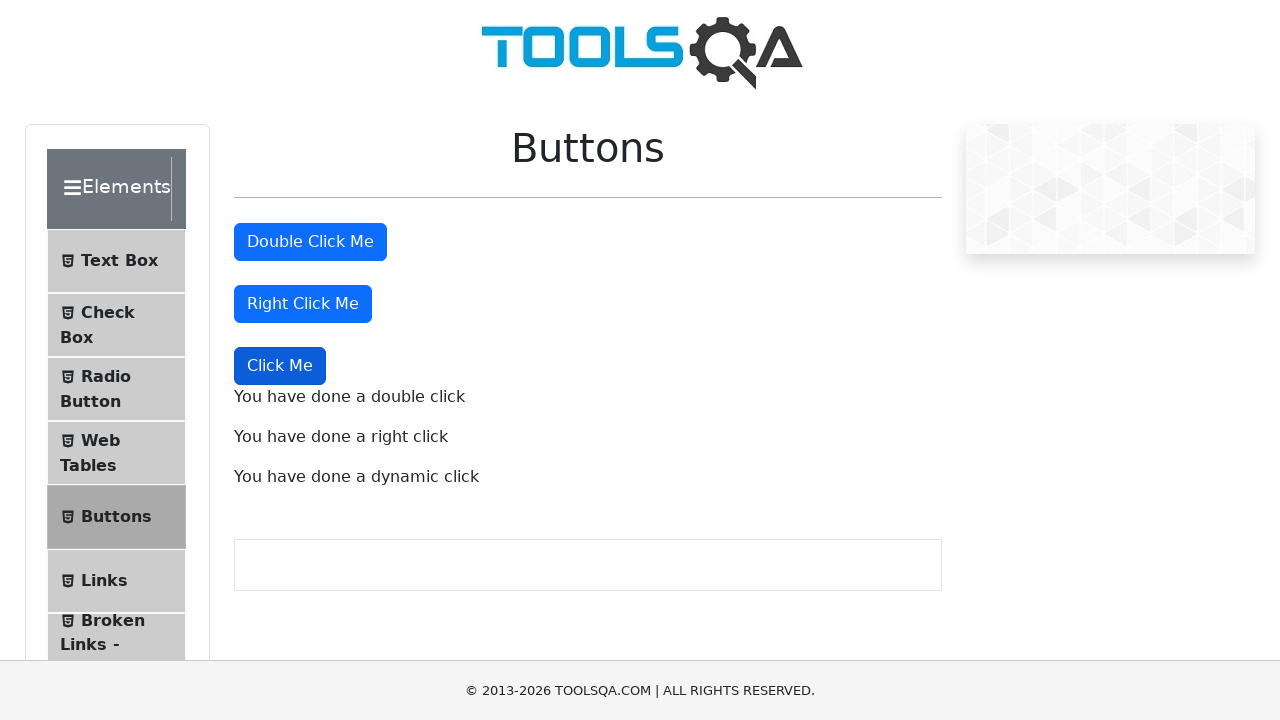